Tests autocomplete functionality by typing "ind" and selecting "India" from the dropdown suggestions

Starting URL: https://rahulshettyacademy.com/AutomationPractice/

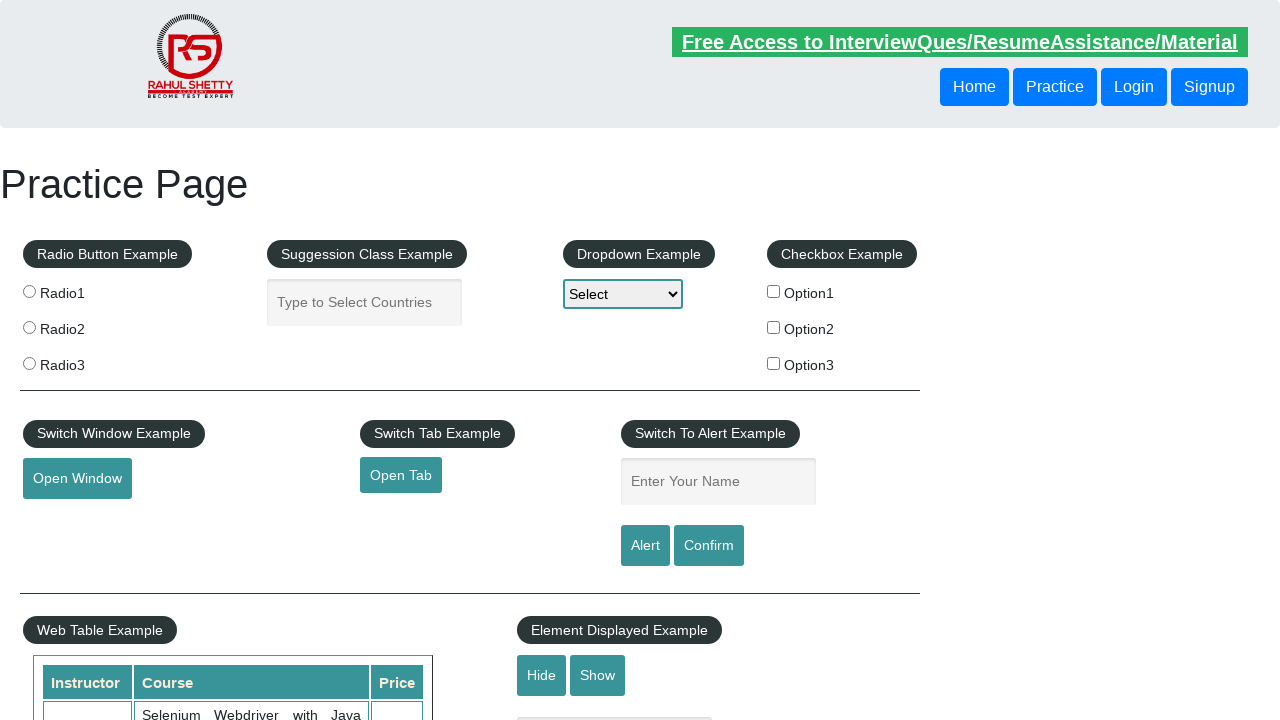

Typed 'ind' into autocomplete field to trigger suggestions on #autocomplete
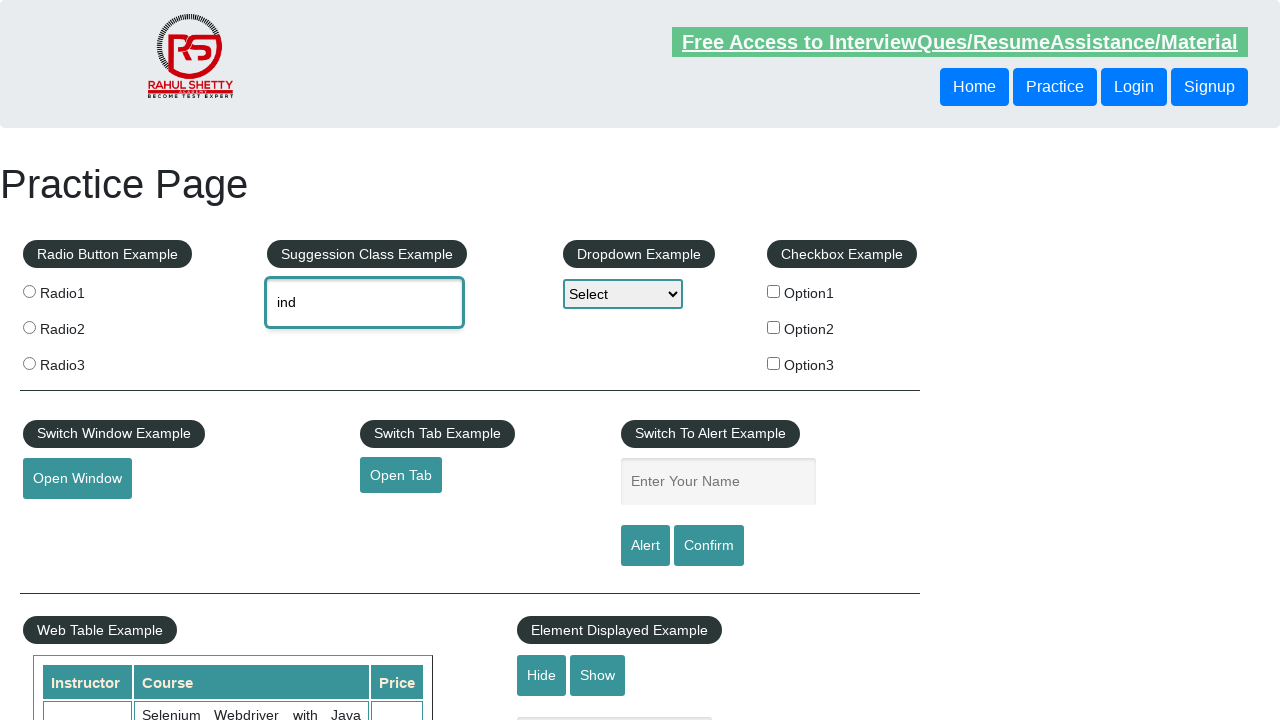

Waited for dropdown suggestions to appear
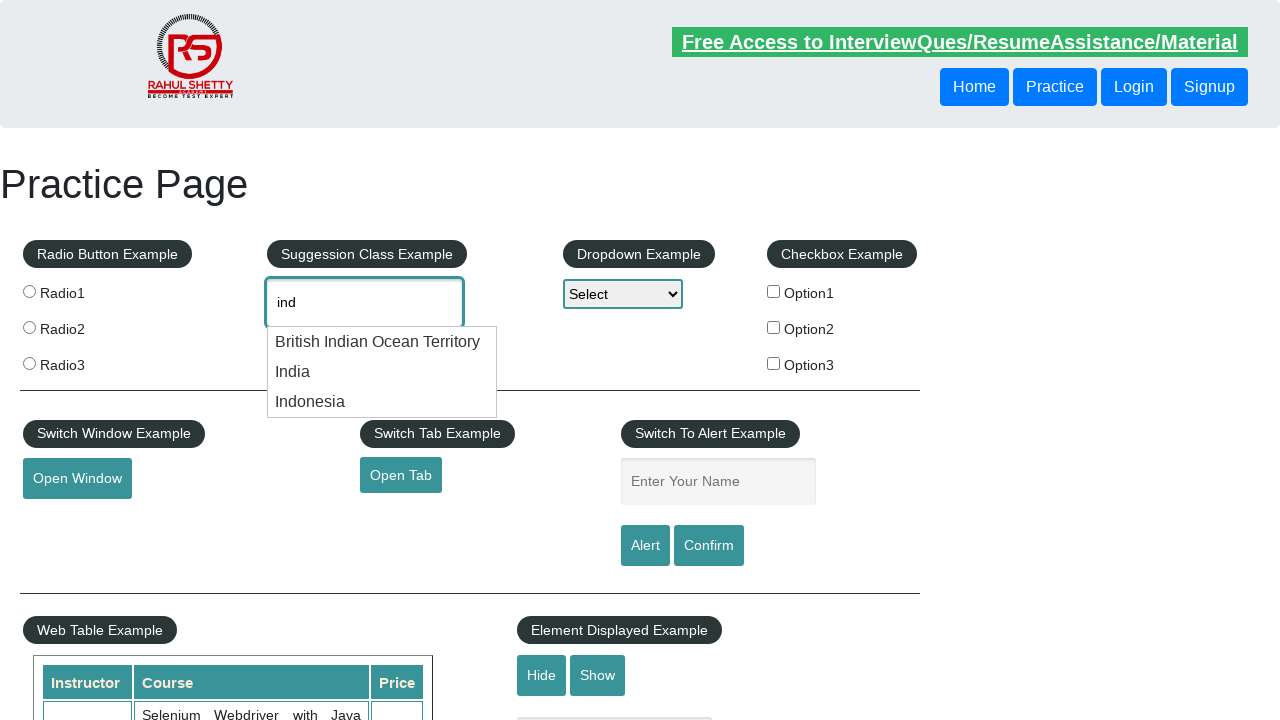

Retrieved all suggestion items from dropdown
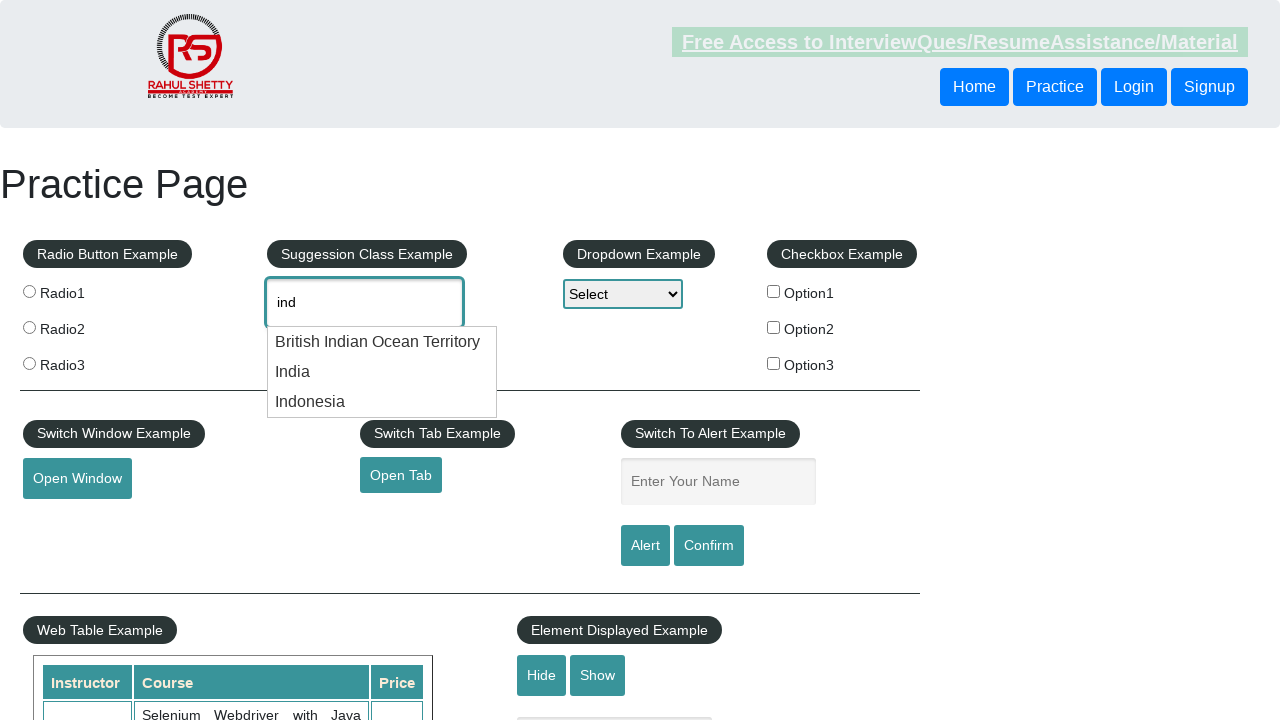

Found and clicked 'India' from dropdown suggestions at (382, 372) on .ui-menu .ui-menu-item >> nth=1
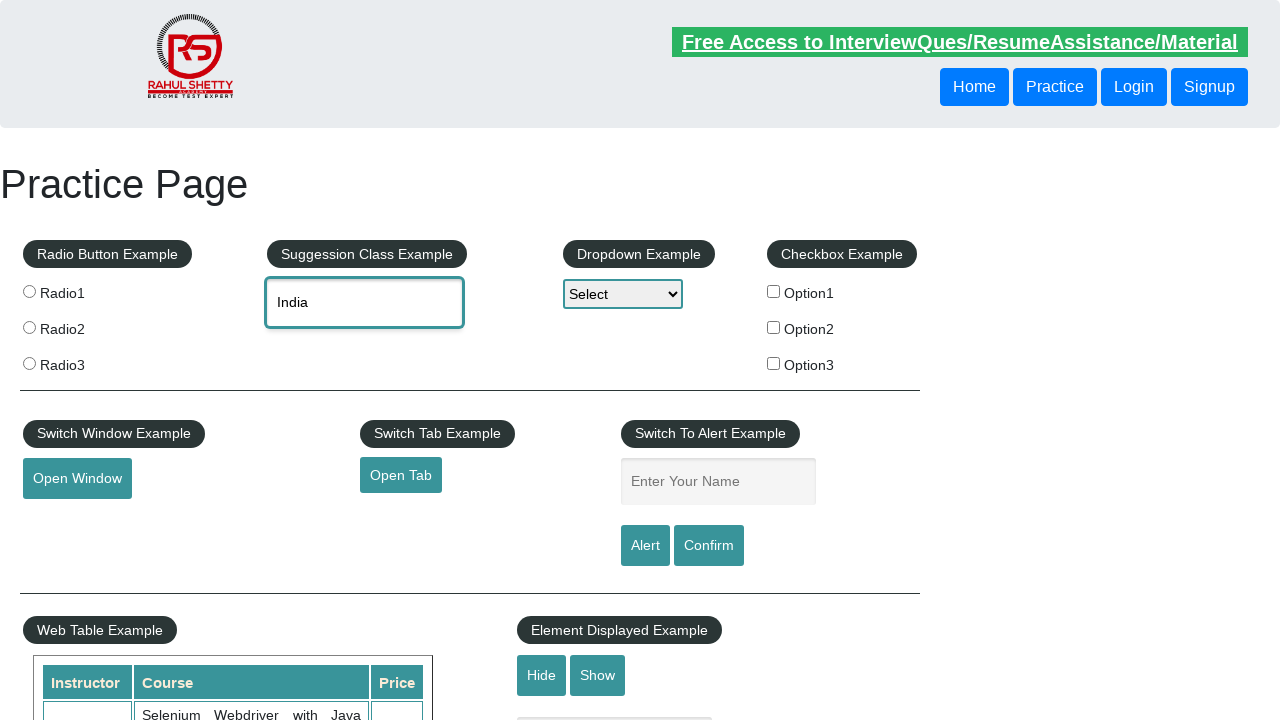

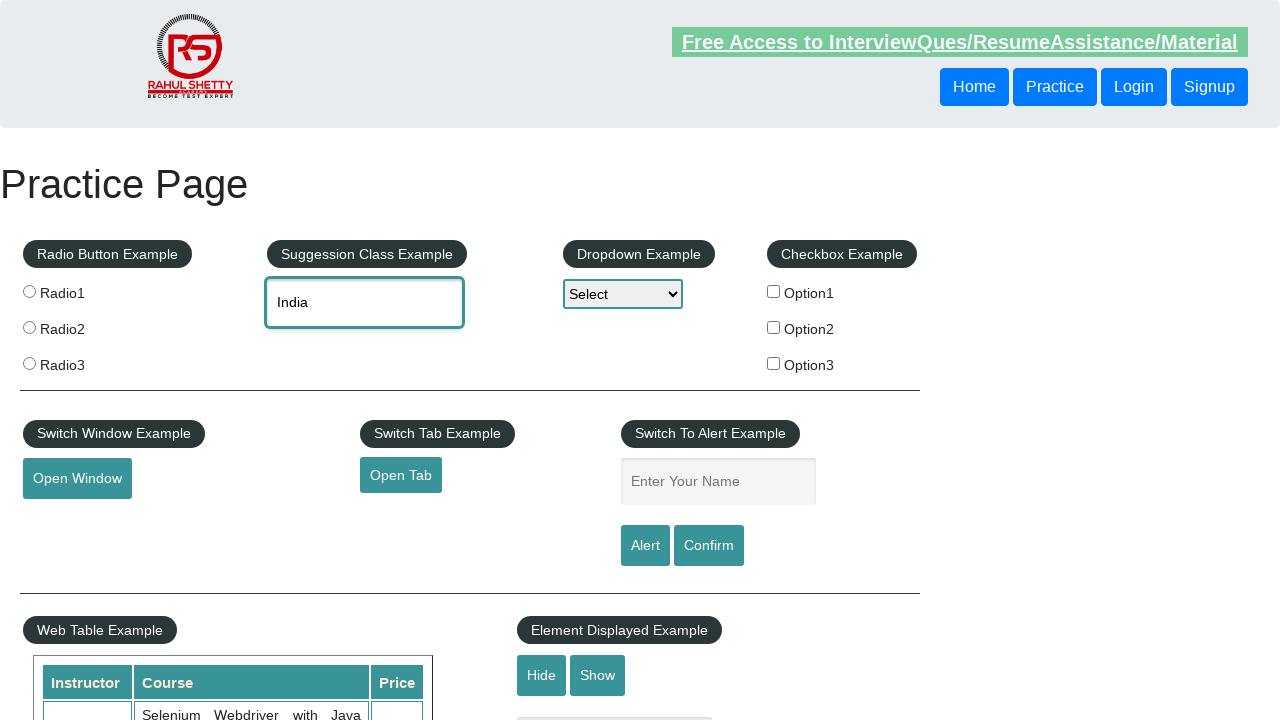